Tests drag and drop functionality on jQueryUI demo page by switching to the demo iframe, dragging an element to a drop target, and verifying the drop was successful.

Starting URL: https://jqueryui.com/droppable/

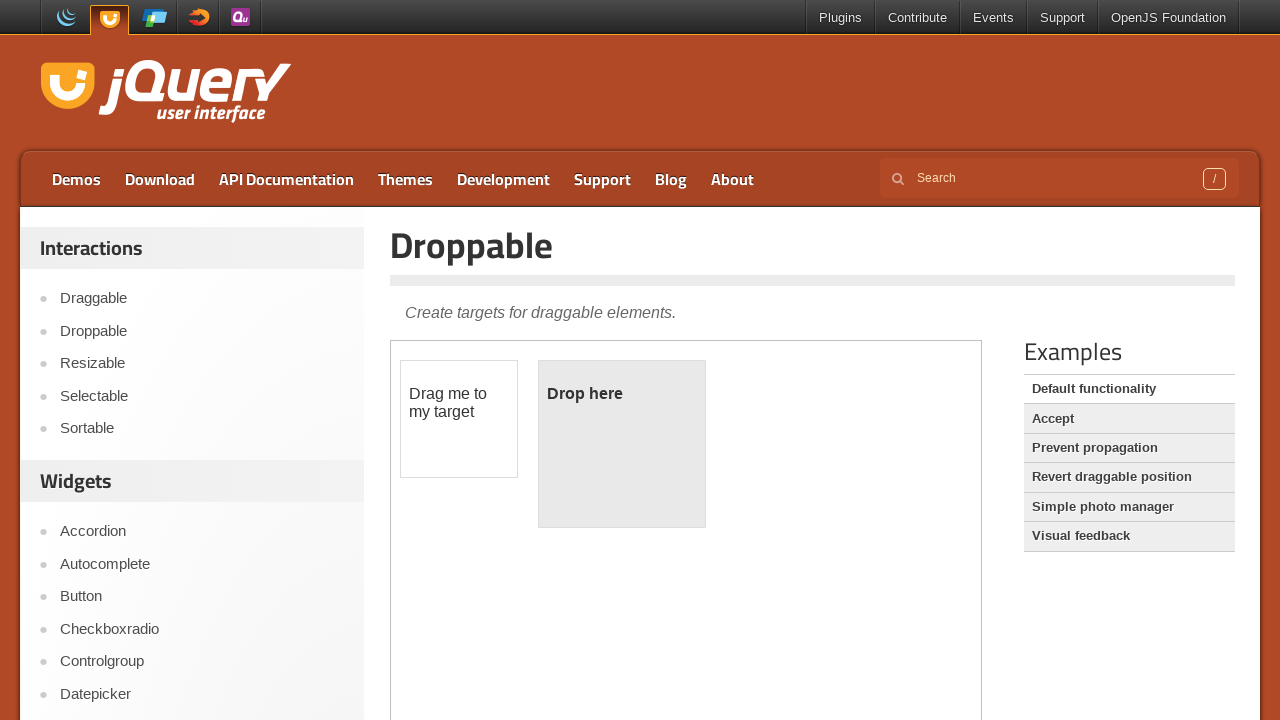

Located the demo iframe containing drag and drop elements
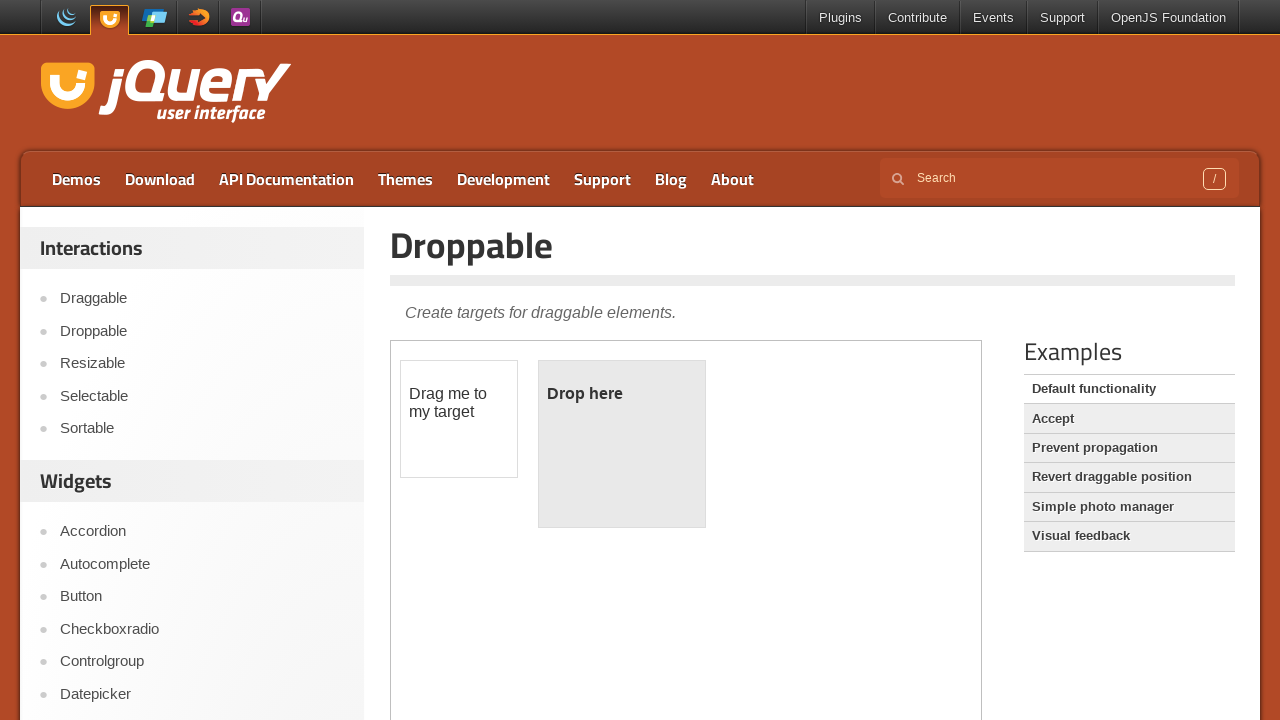

Located the draggable element within the iframe
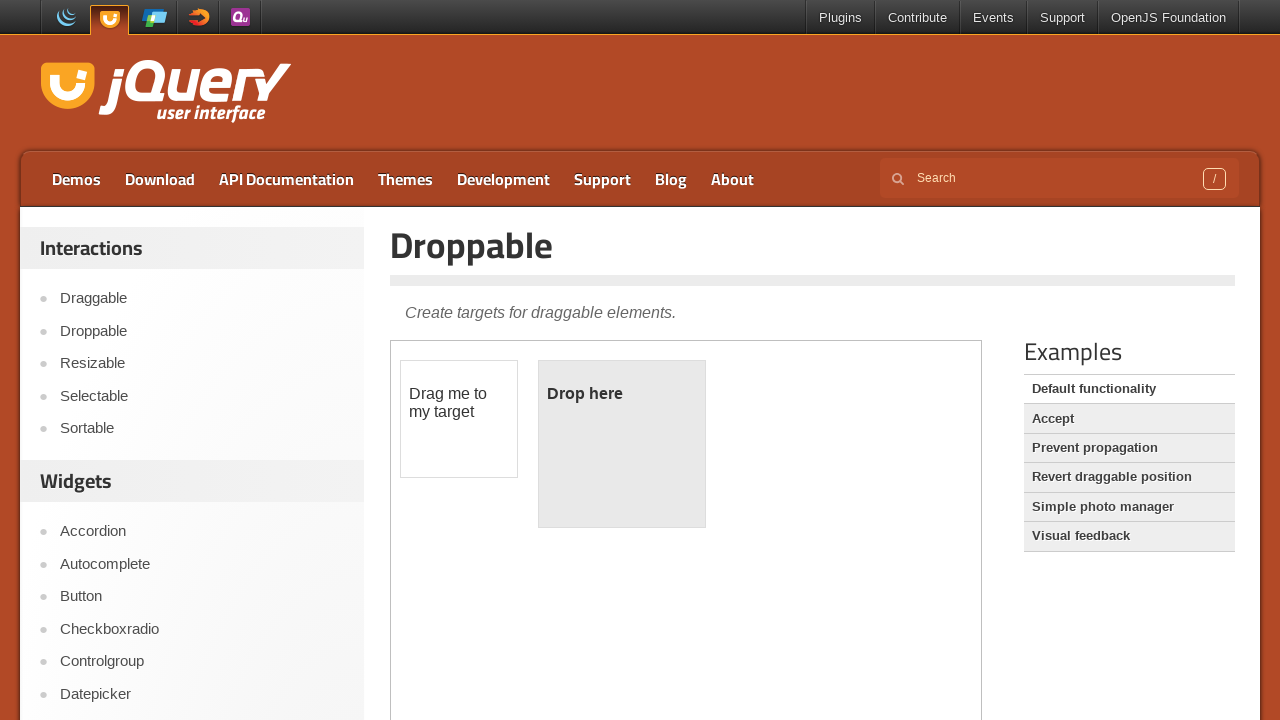

Located the droppable target element within the iframe
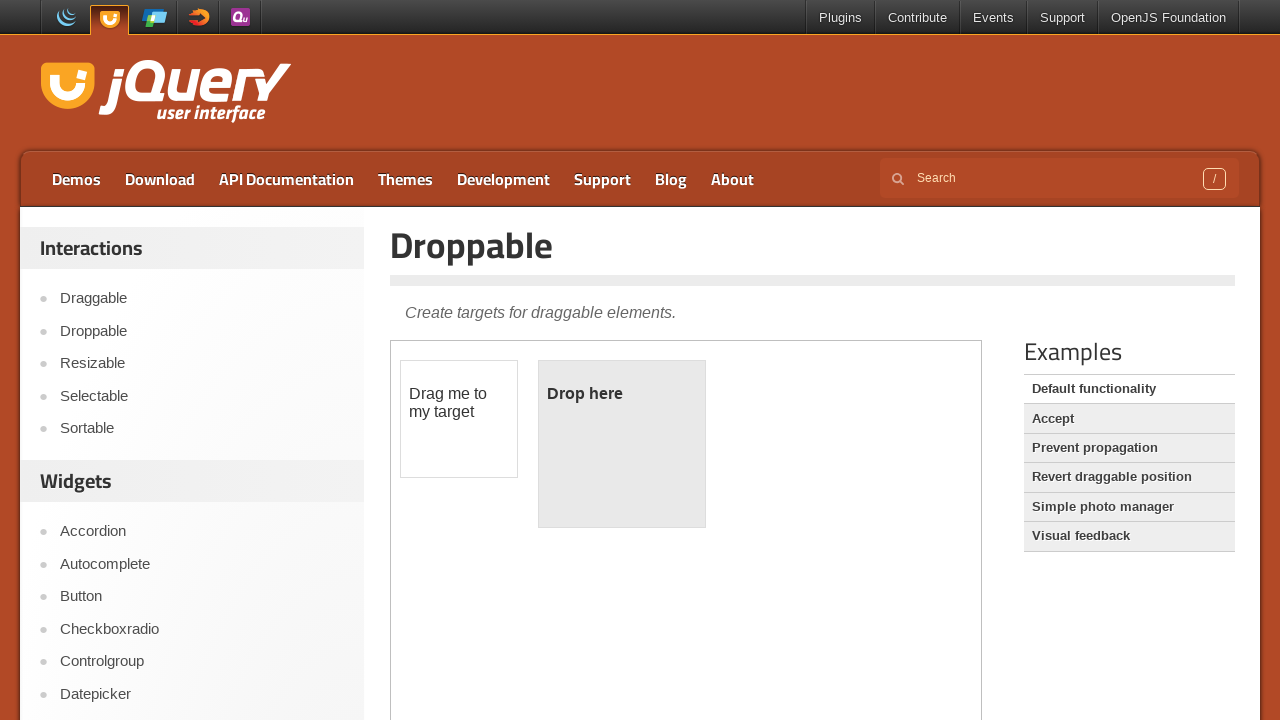

Dragged the draggable element to the droppable target at (622, 444)
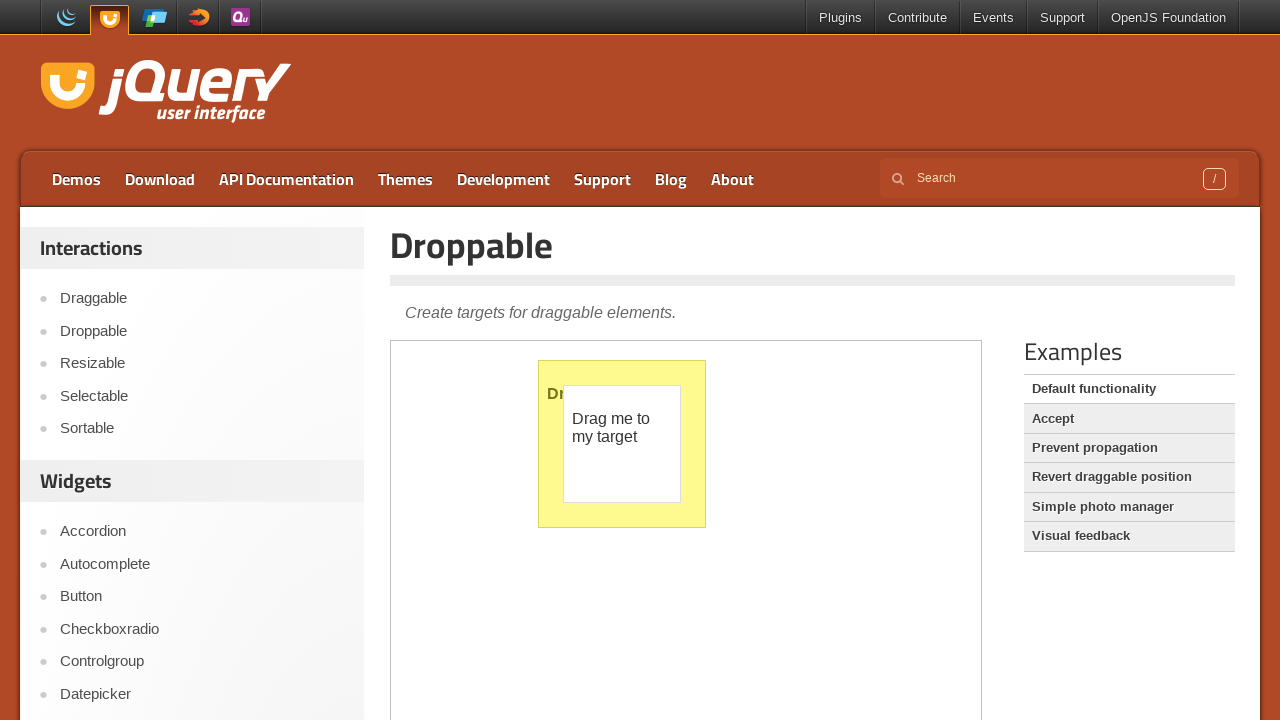

Verified that the droppable element text updated after successful drop
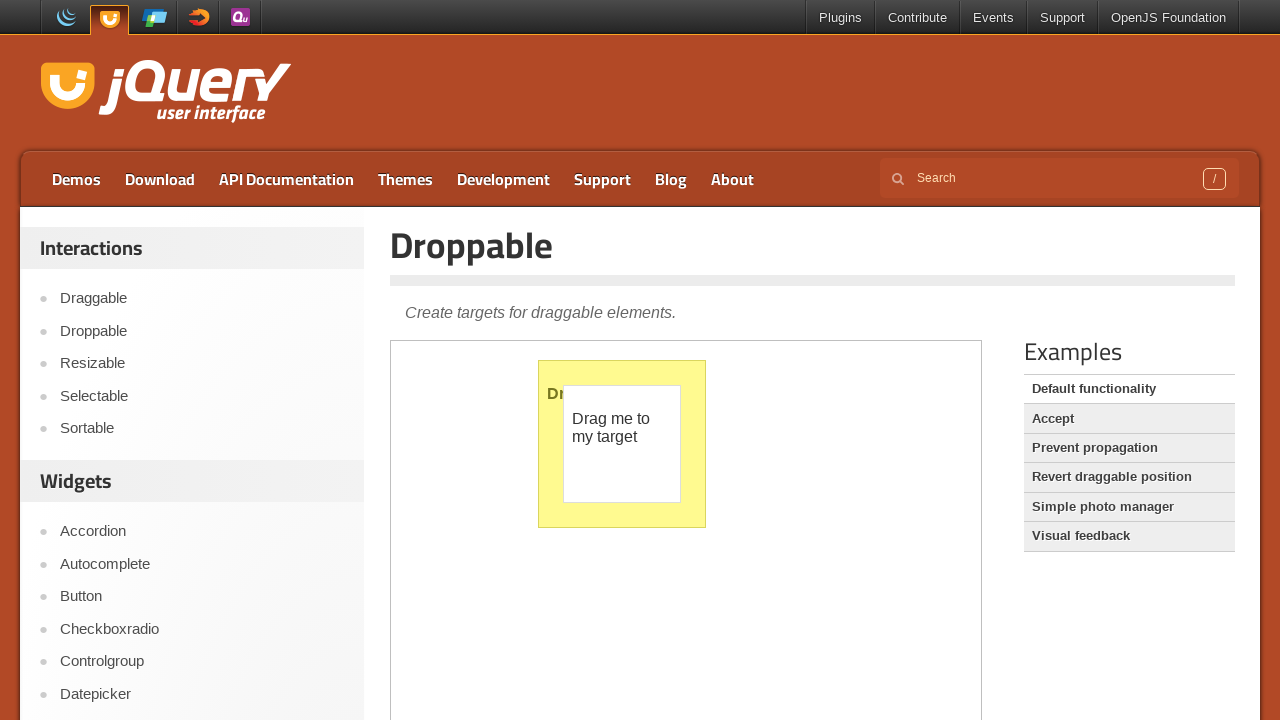

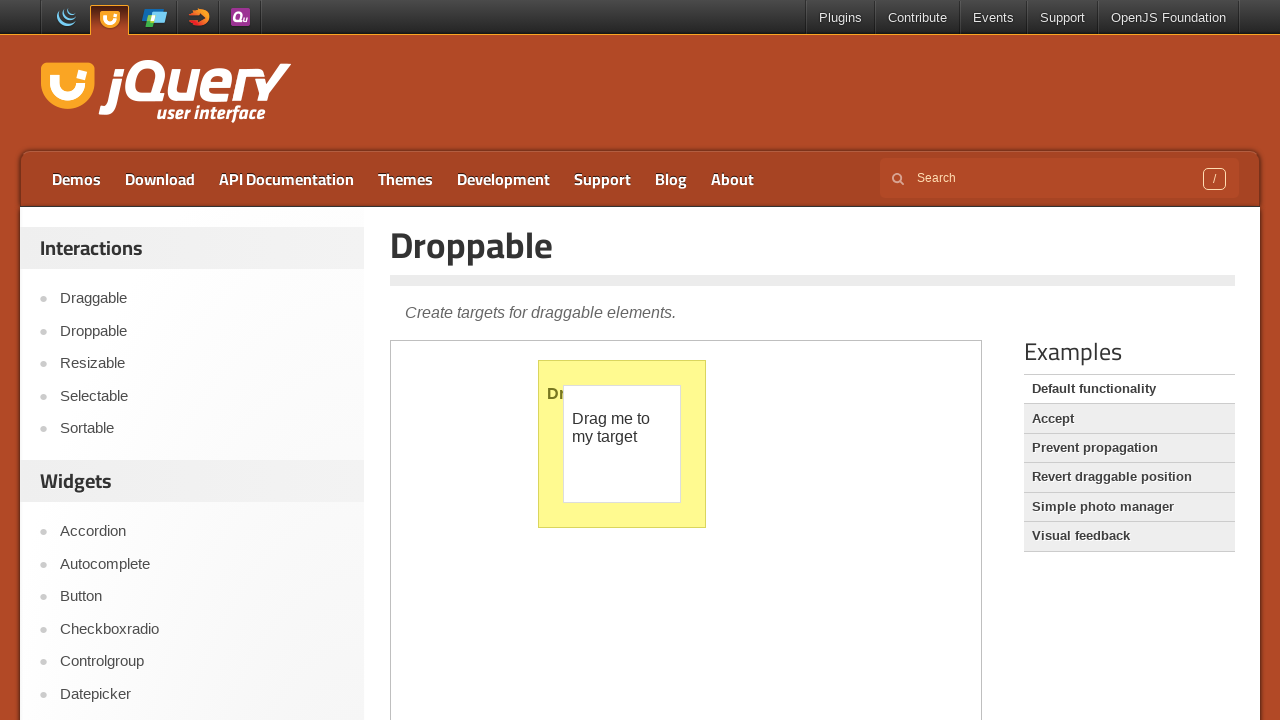